Tests iframe interaction by navigating to the frames page, clicking on the iFrame link, switching to the iframe context, and verifying the content inside the iframe

Starting URL: http://the-internet.herokuapp.com/frames

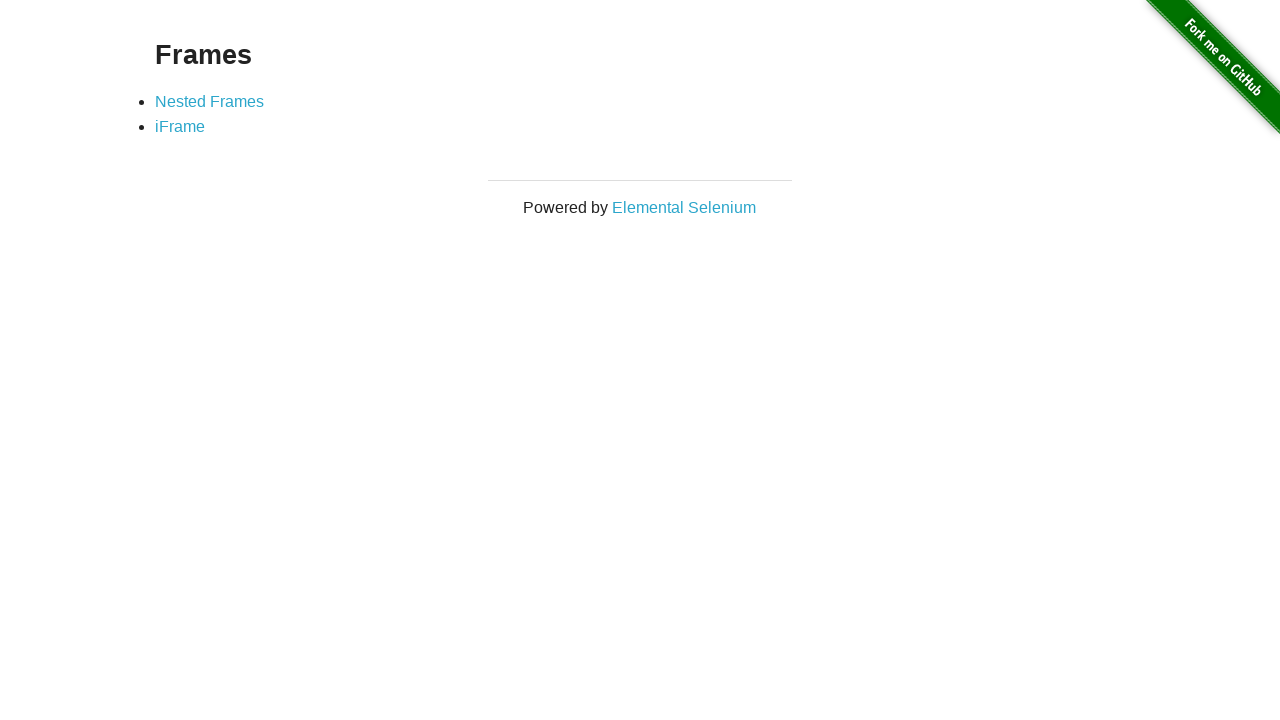

Clicked on the iFrame link at (180, 127) on a:has-text('iFrame')
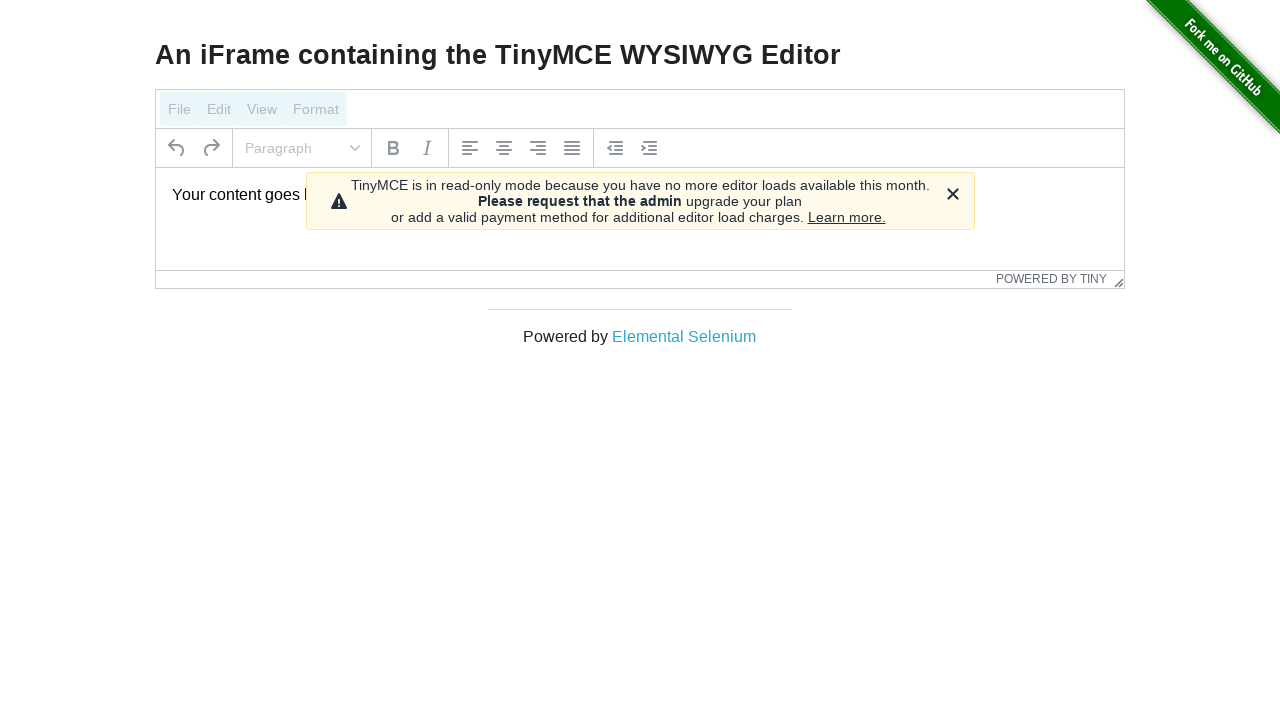

Located and switched to iframe context with id 'mce_0_ifr'
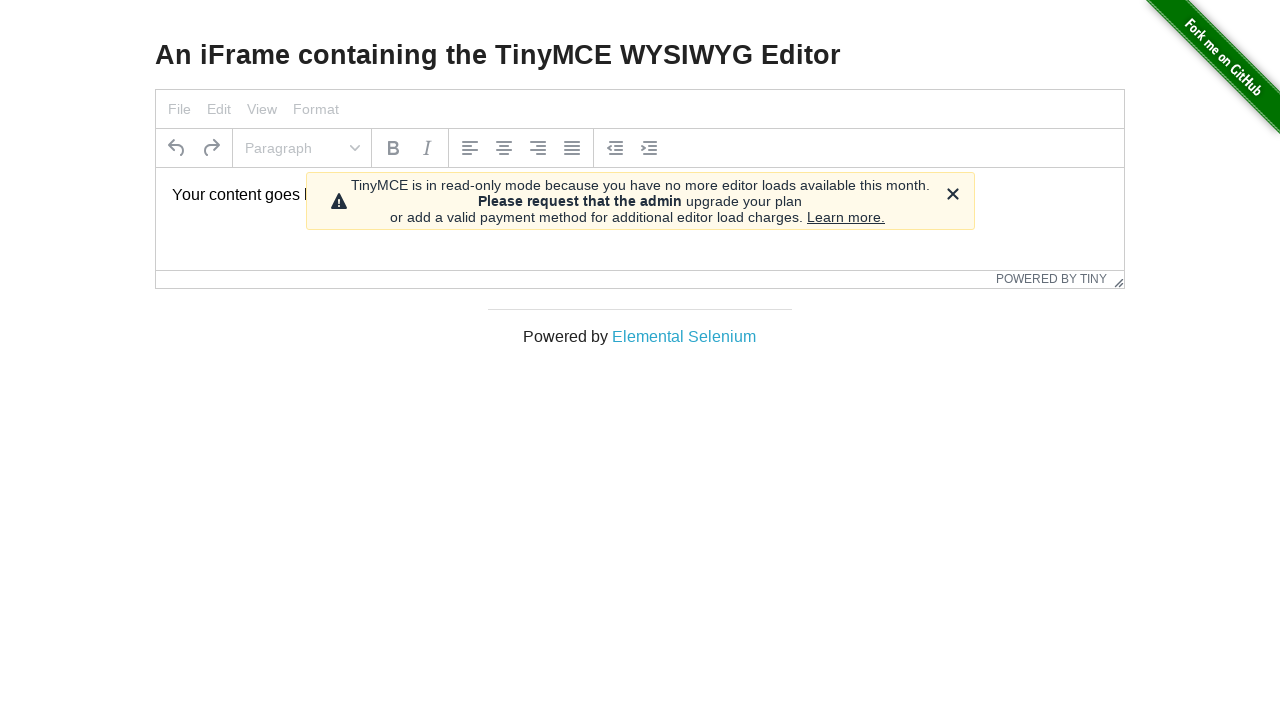

Verified content 'Your content goes here.' is present inside the iframe
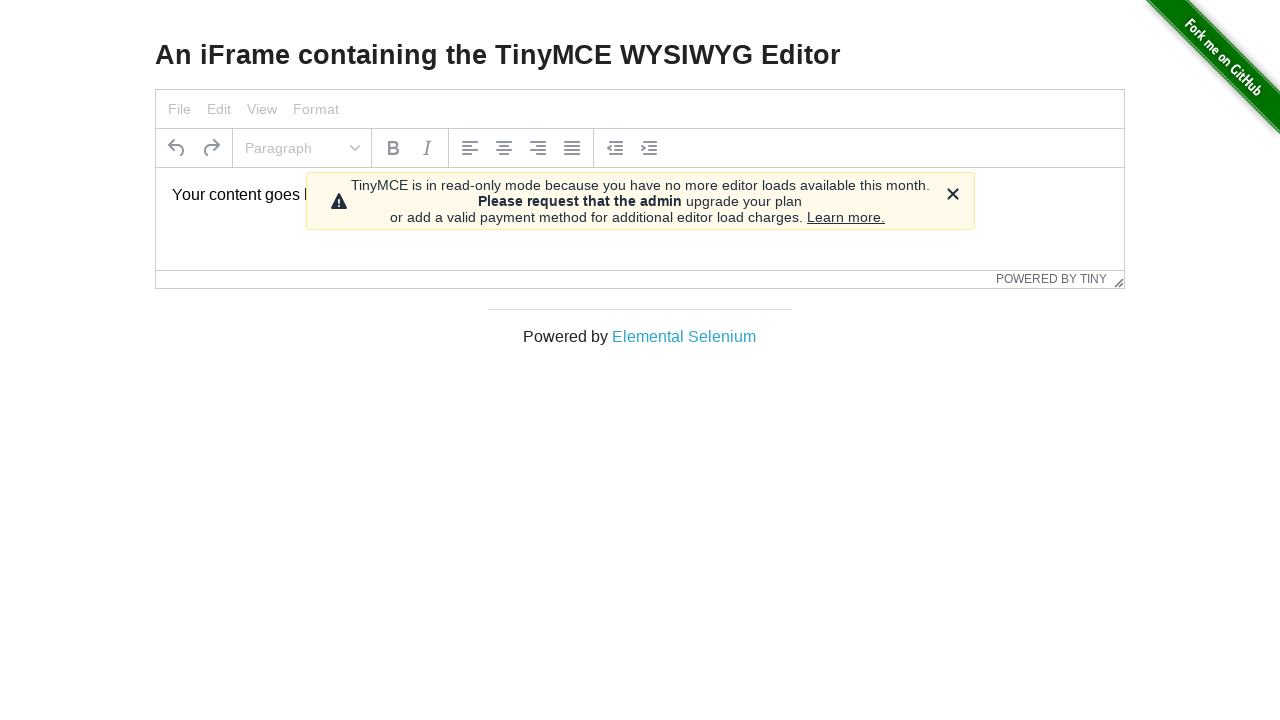

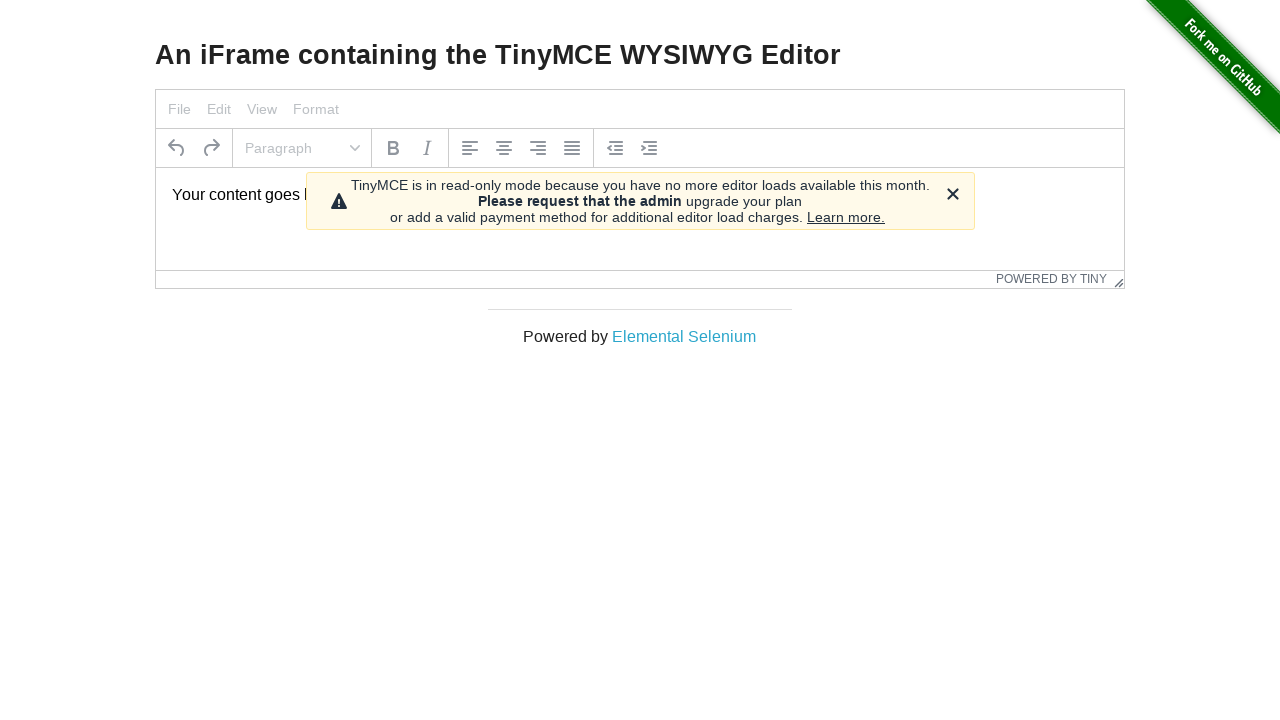